Tests an e-commerce vegetable shopping flow by adding items to cart, applying a promo code, and proceeding to place order

Starting URL: https://rahulshettyacademy.com/seleniumPractise

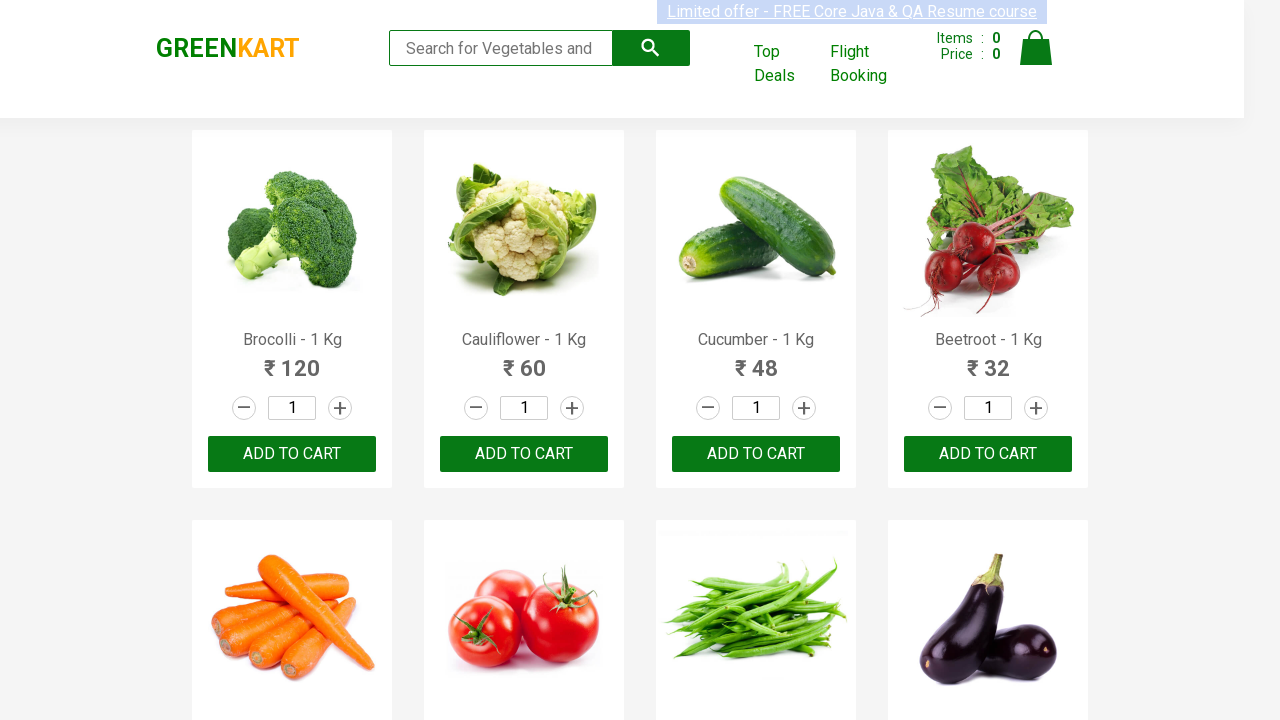

Retrieved all product names from the page
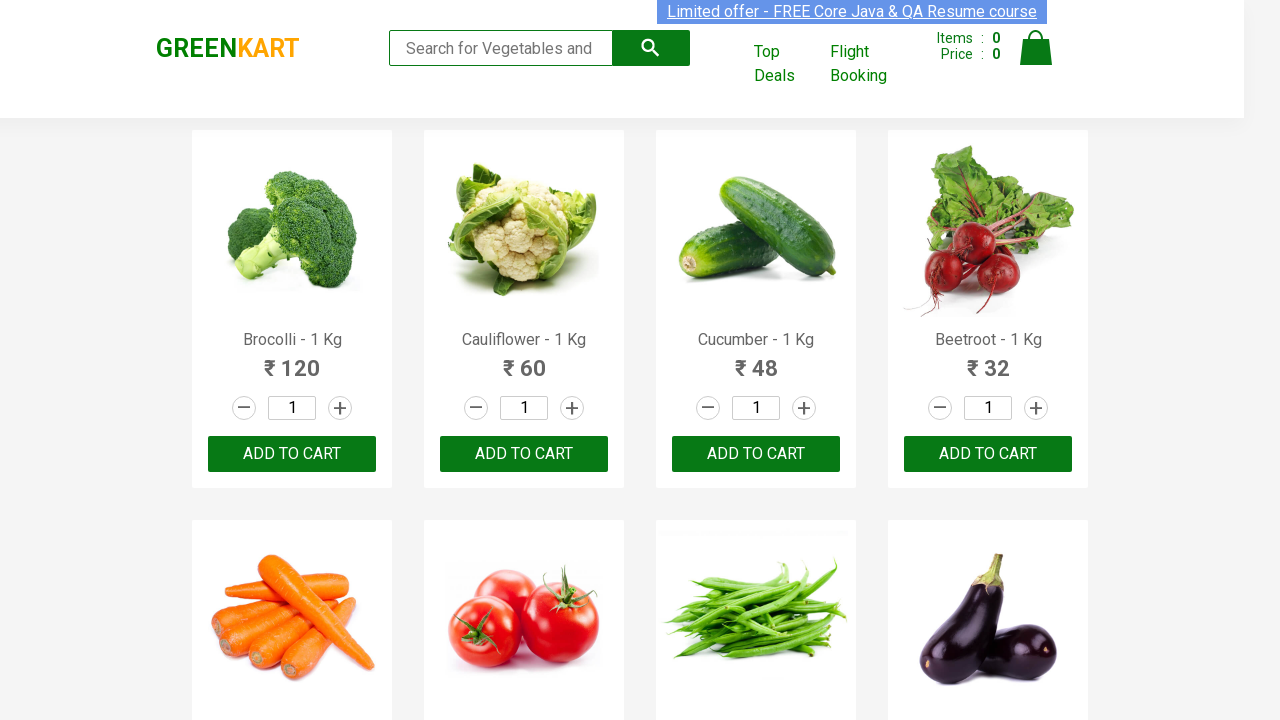

Added Cauliflower to cart at (524, 454) on div.product-action button >> nth=1
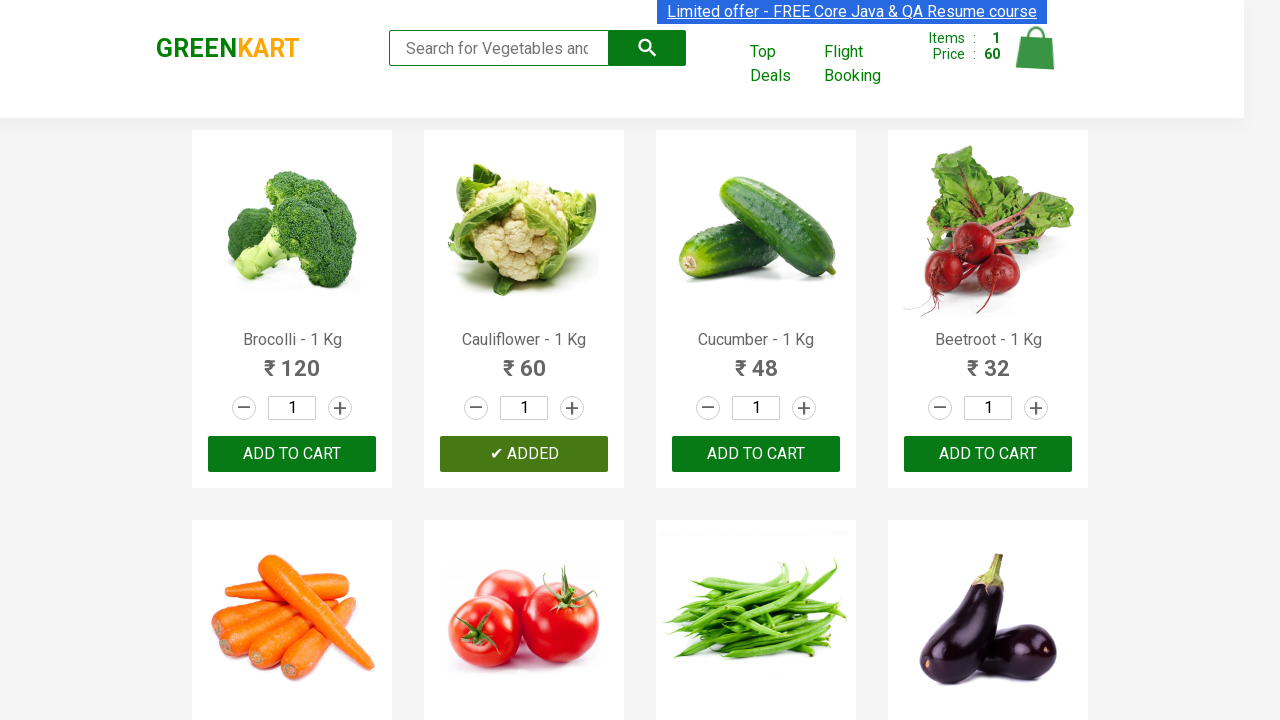

Added Tomato to cart at (524, 360) on div.product-action button >> nth=5
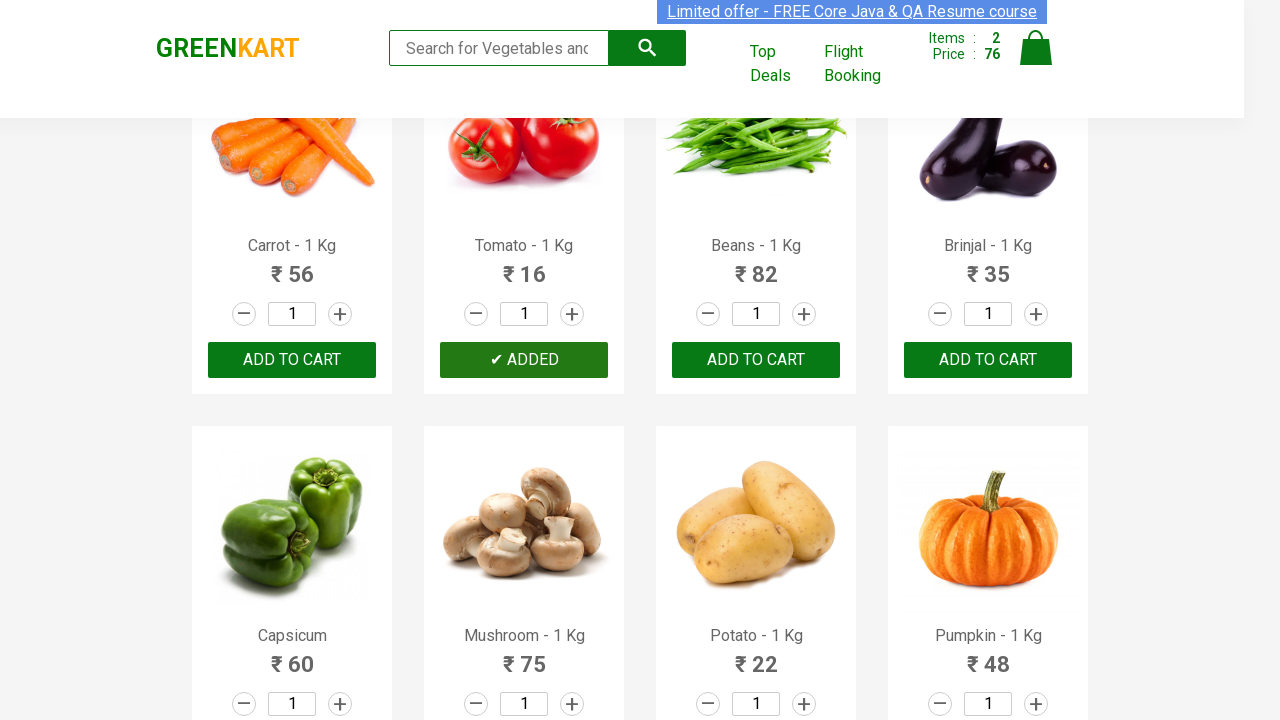

Added Beans to cart at (756, 360) on div.product-action button >> nth=6
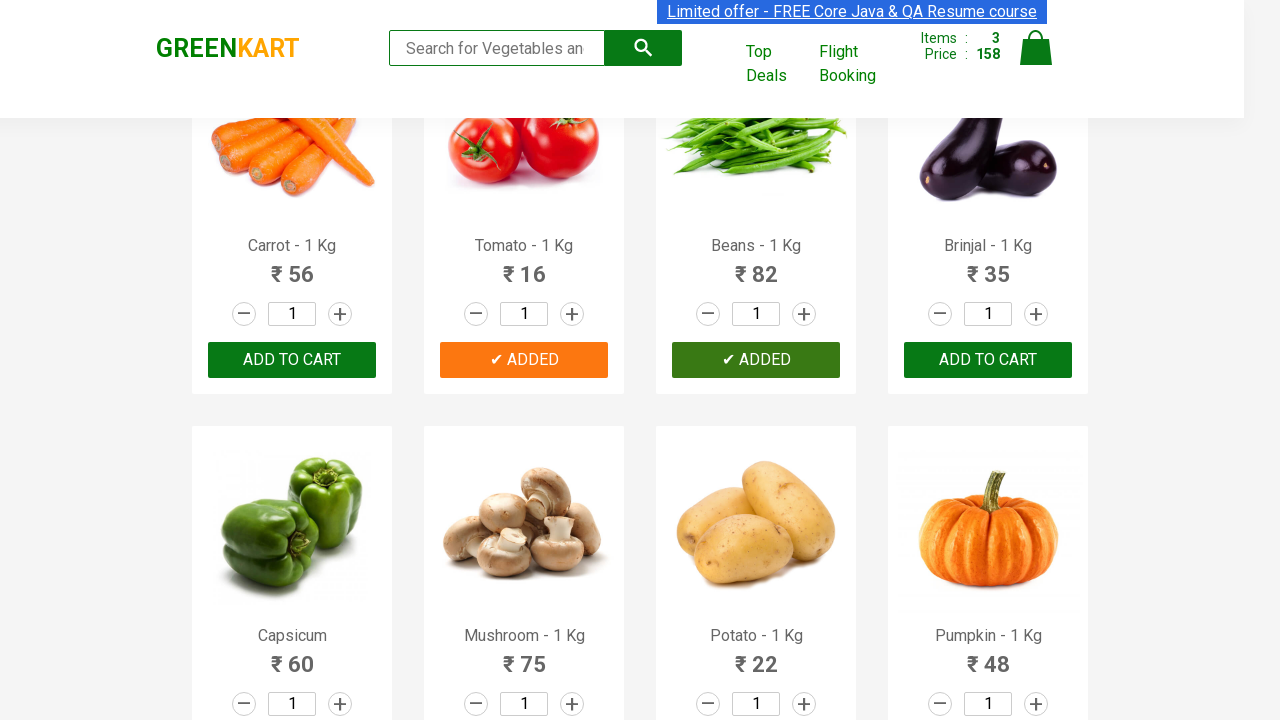

Clicked on cart icon to view cart at (1036, 48) on img[alt='Cart']
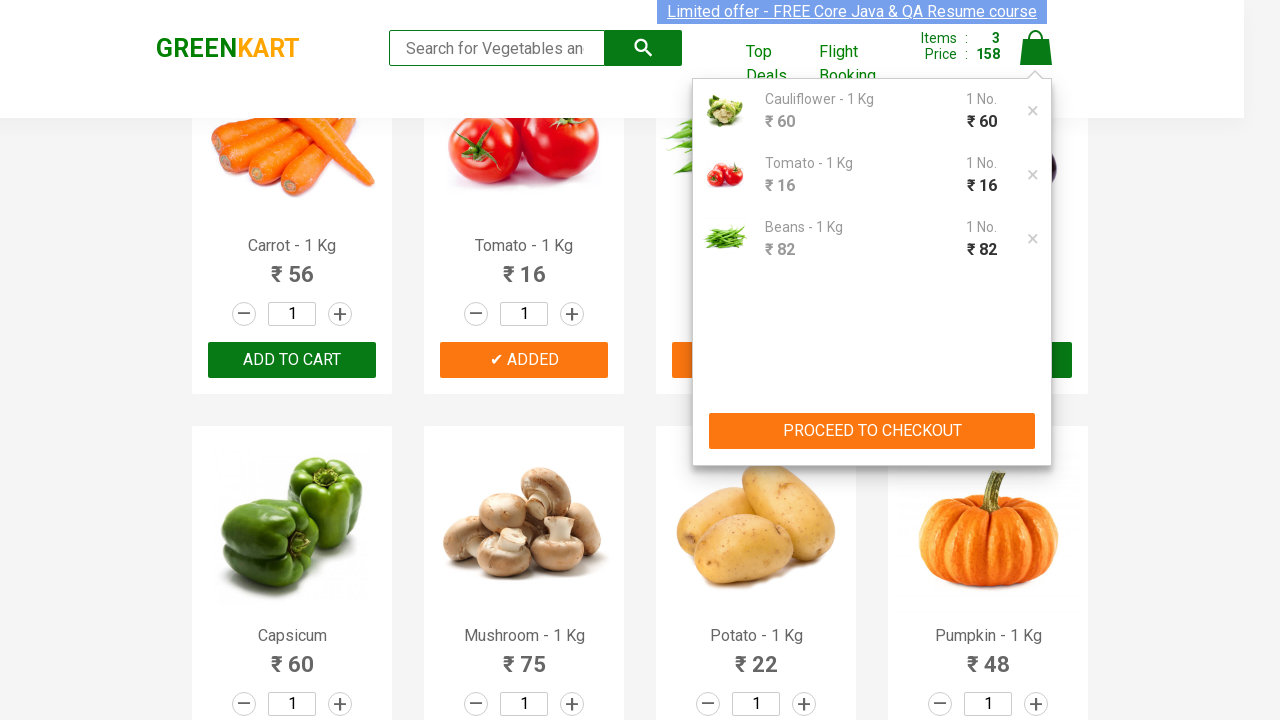

Clicked PROCEED TO CHECKOUT button at (872, 431) on button:has-text('PROCEED TO CHECKOUT')
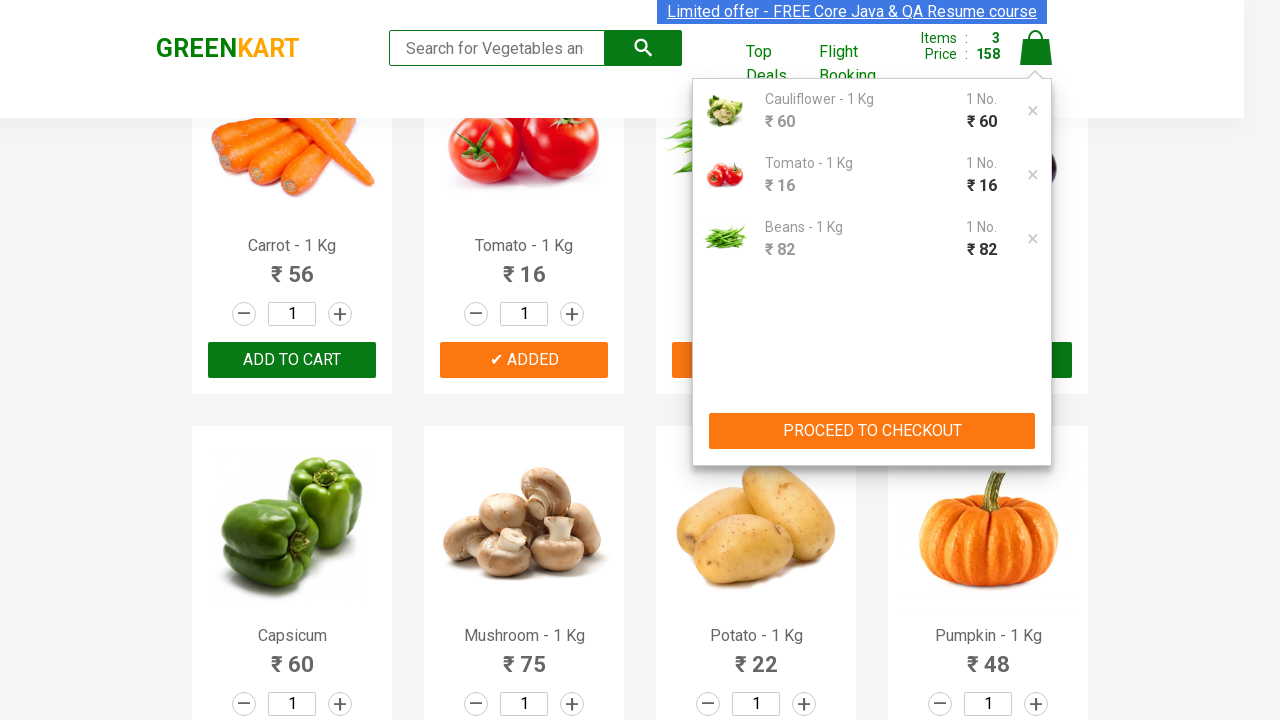

Promo code input field is visible
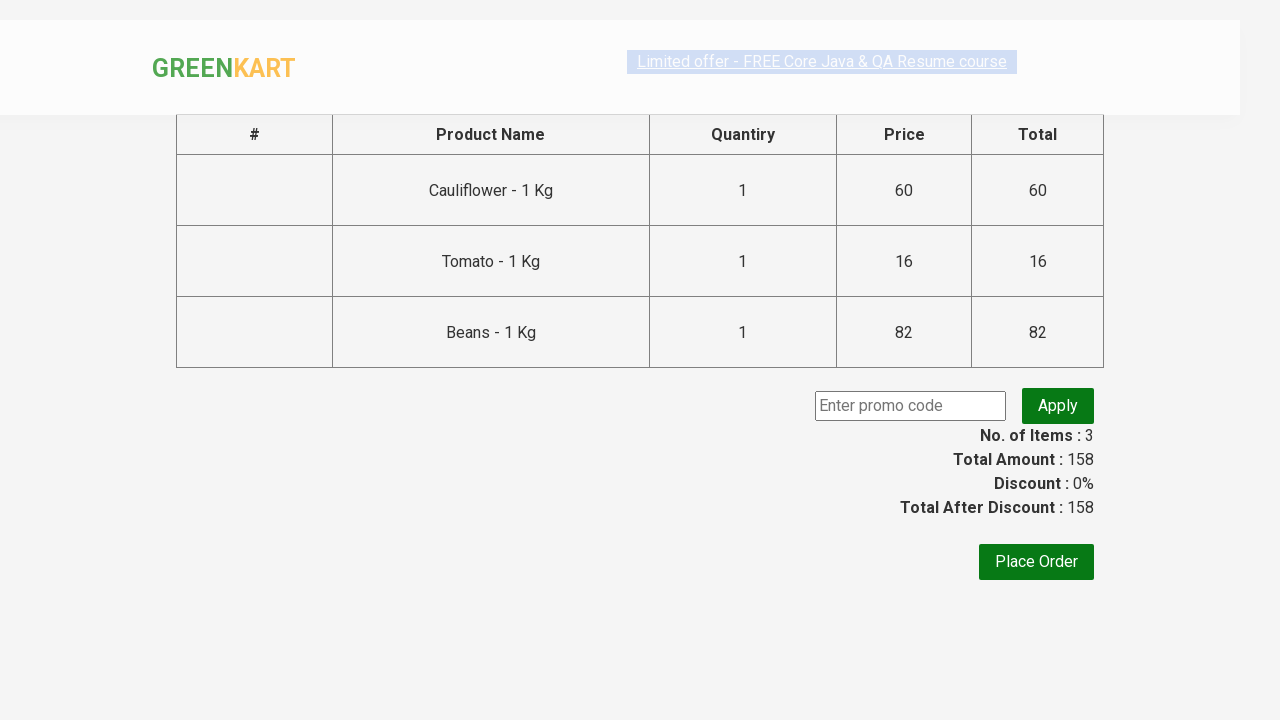

Entered promo code 'rahulshettyacademy' on input[placeholder='Enter promo code']
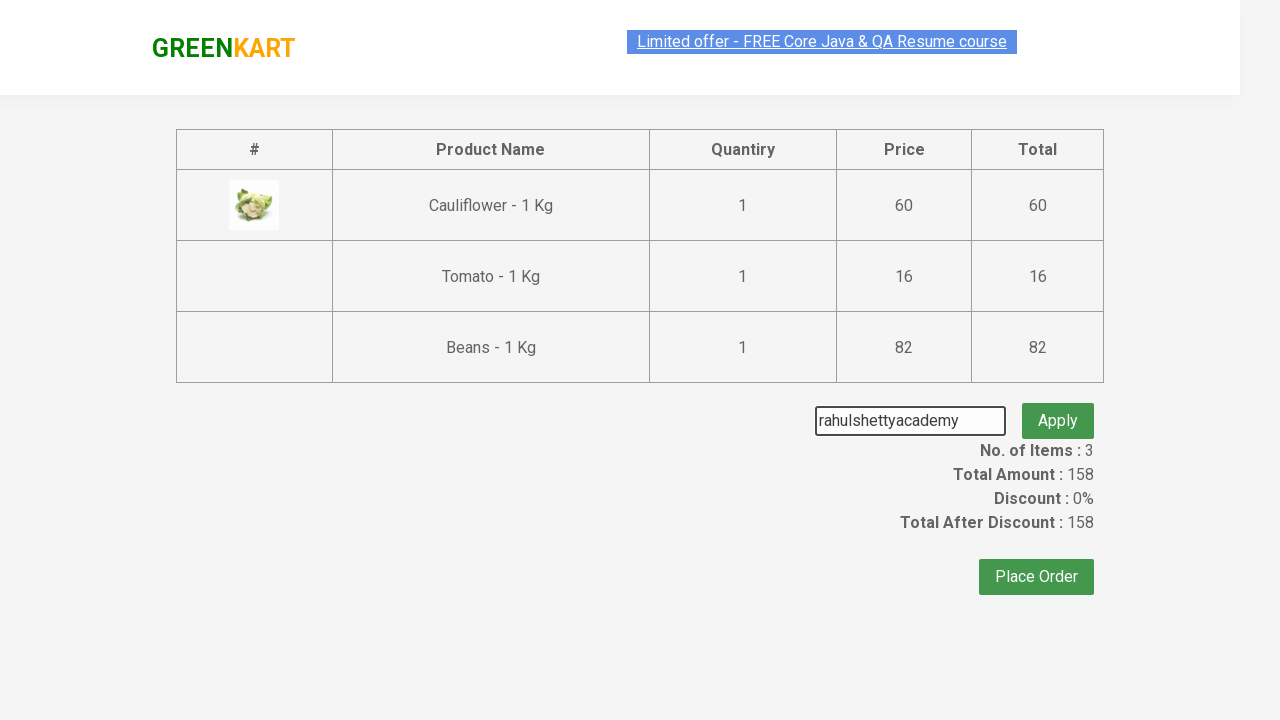

Clicked button to apply promo code at (1058, 406) on button.promoBtn
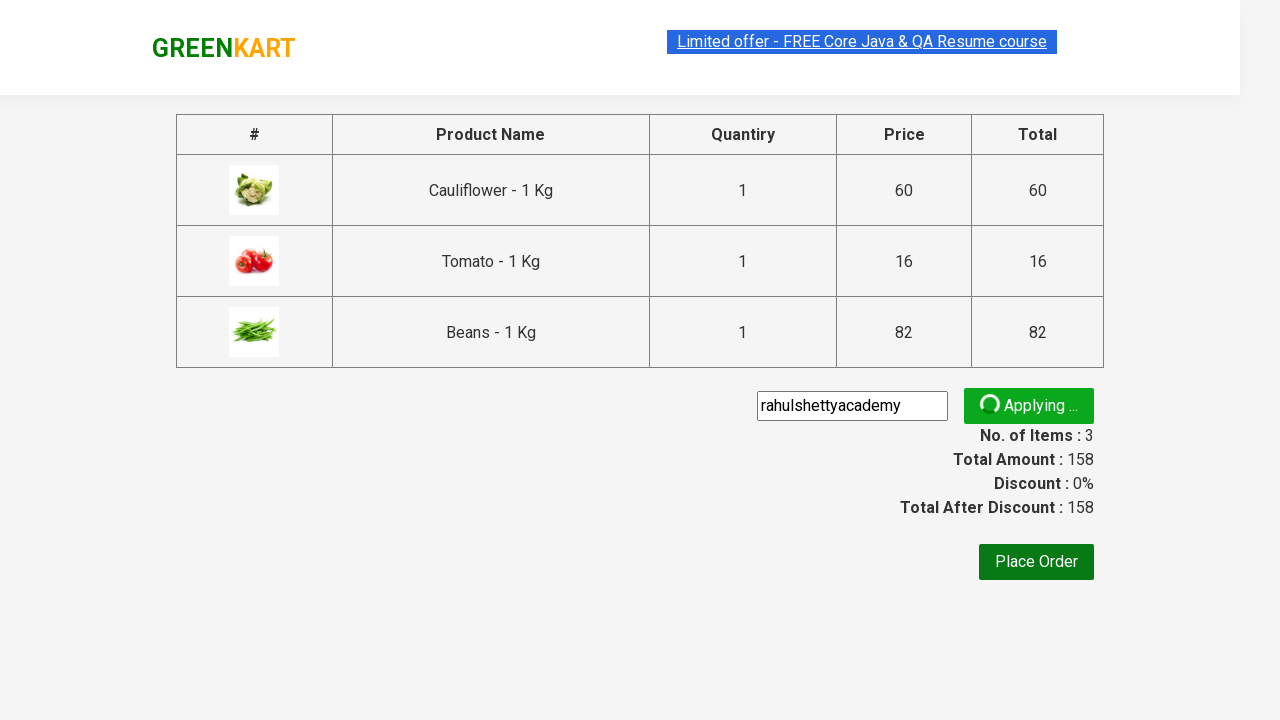

Promo code confirmation message is visible
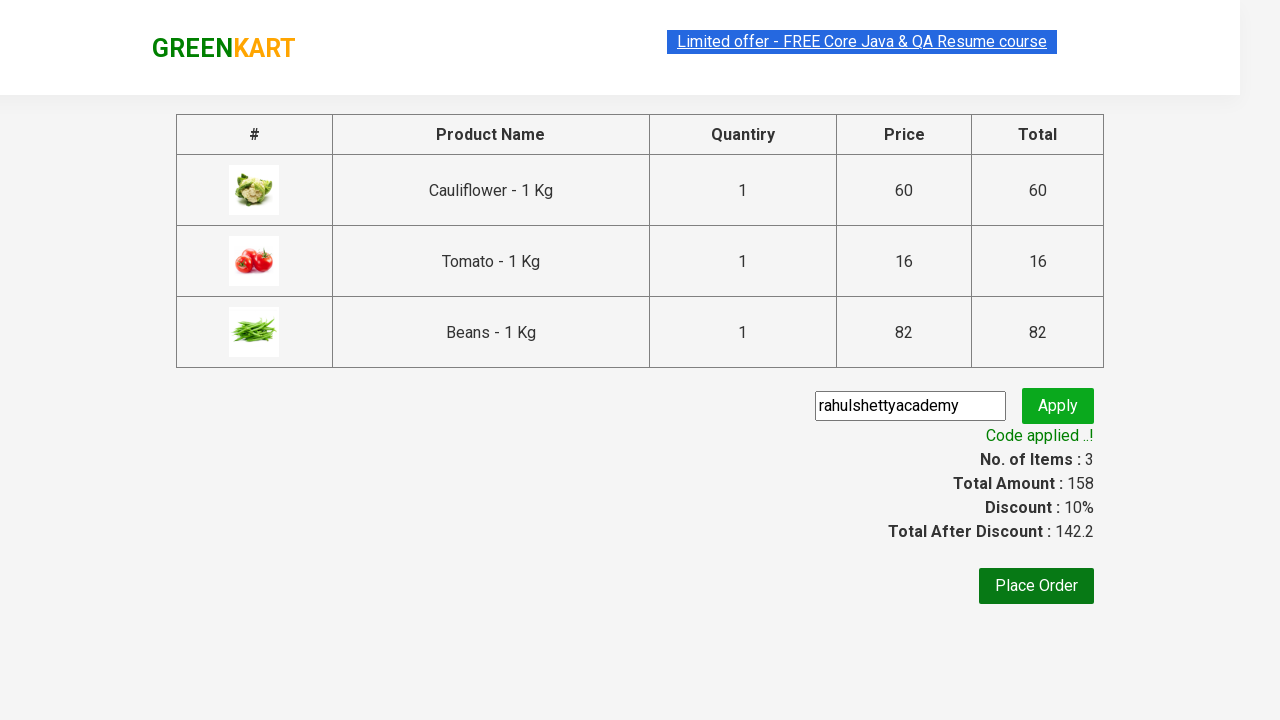

Clicked Place Order button to complete purchase at (1036, 586) on button:has-text('Place Order')
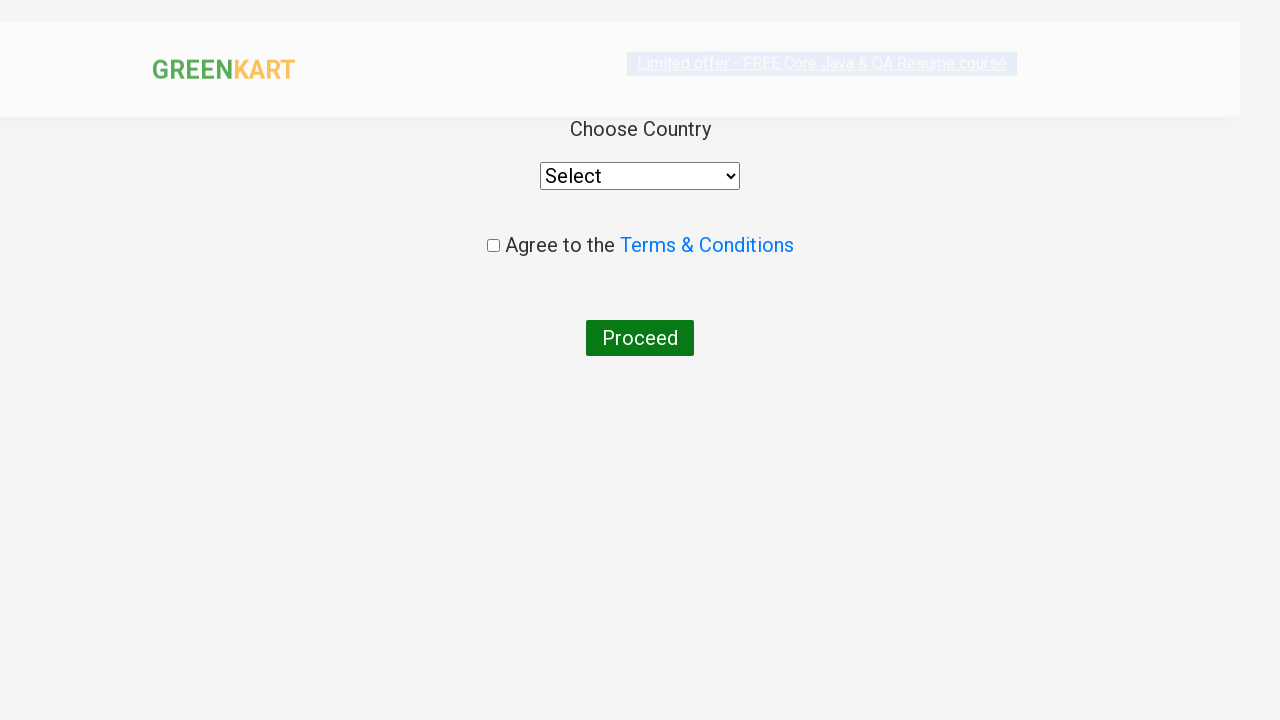

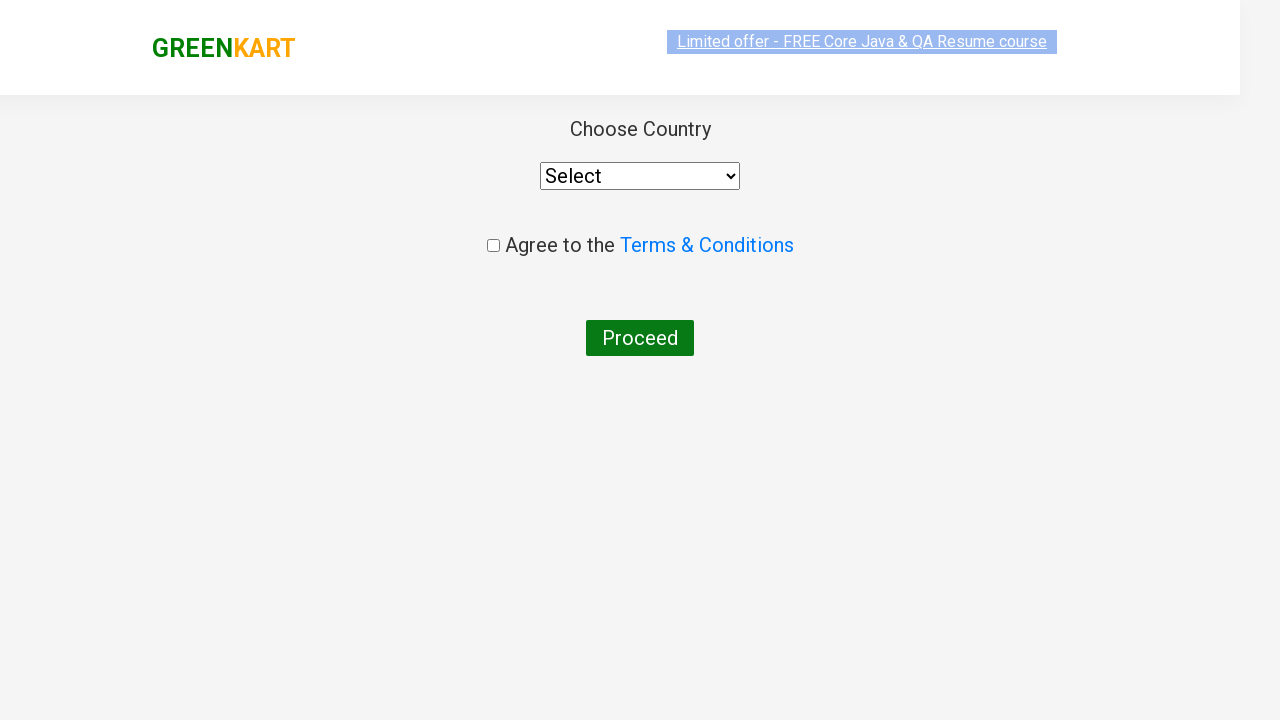